Tests marking all todo items as completed using the toggle all checkbox

Starting URL: https://demo.playwright.dev/todomvc

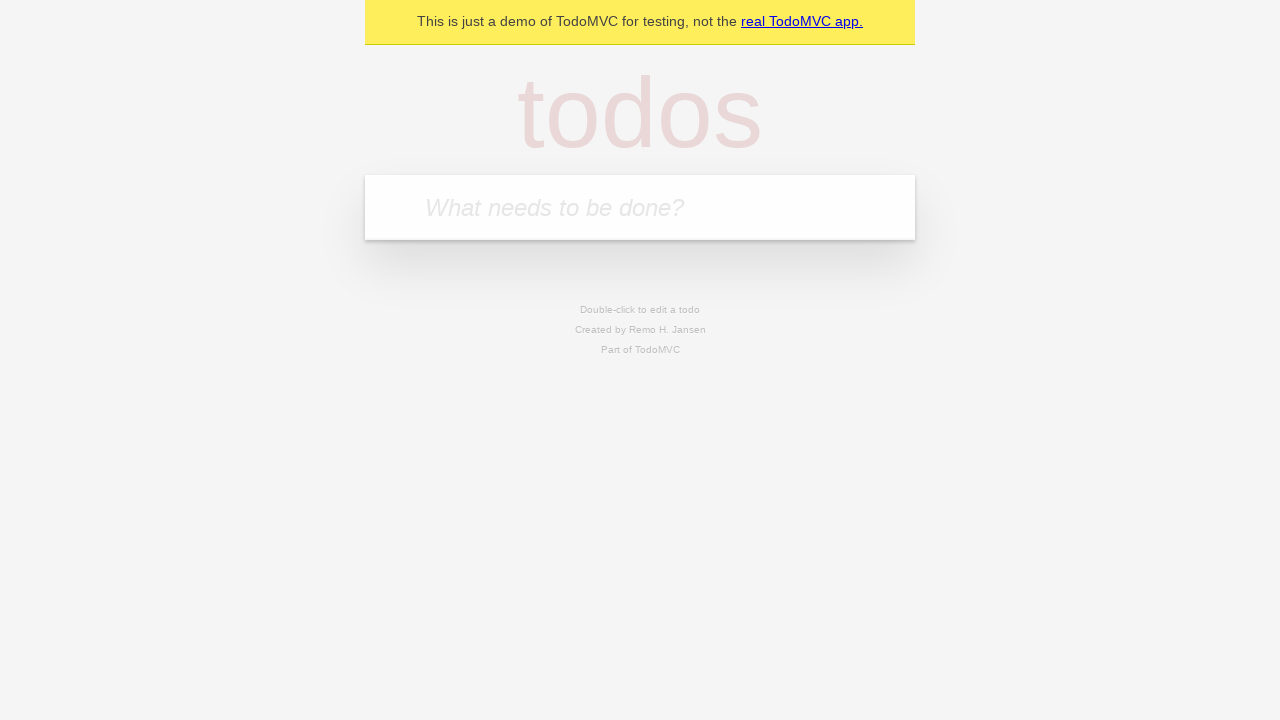

Filled todo input with 'buy some cheese' on internal:attr=[placeholder="What needs to be done?"i]
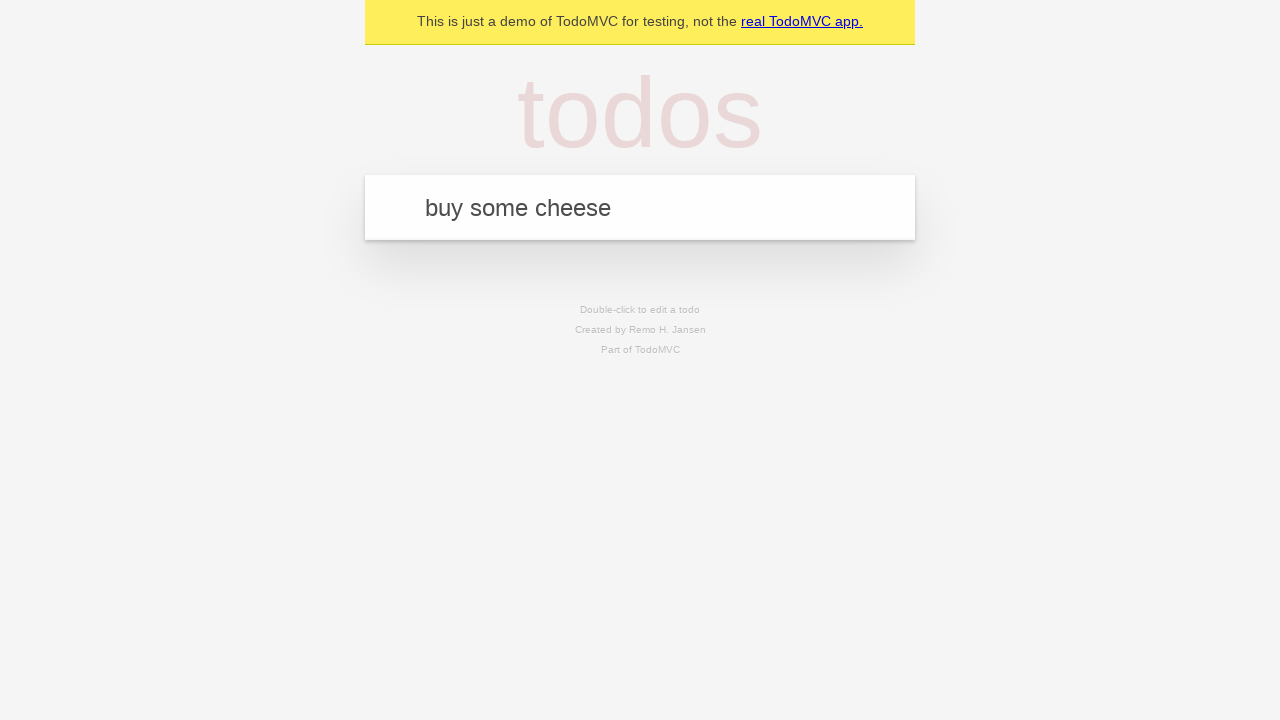

Pressed Enter to create first todo item on internal:attr=[placeholder="What needs to be done?"i]
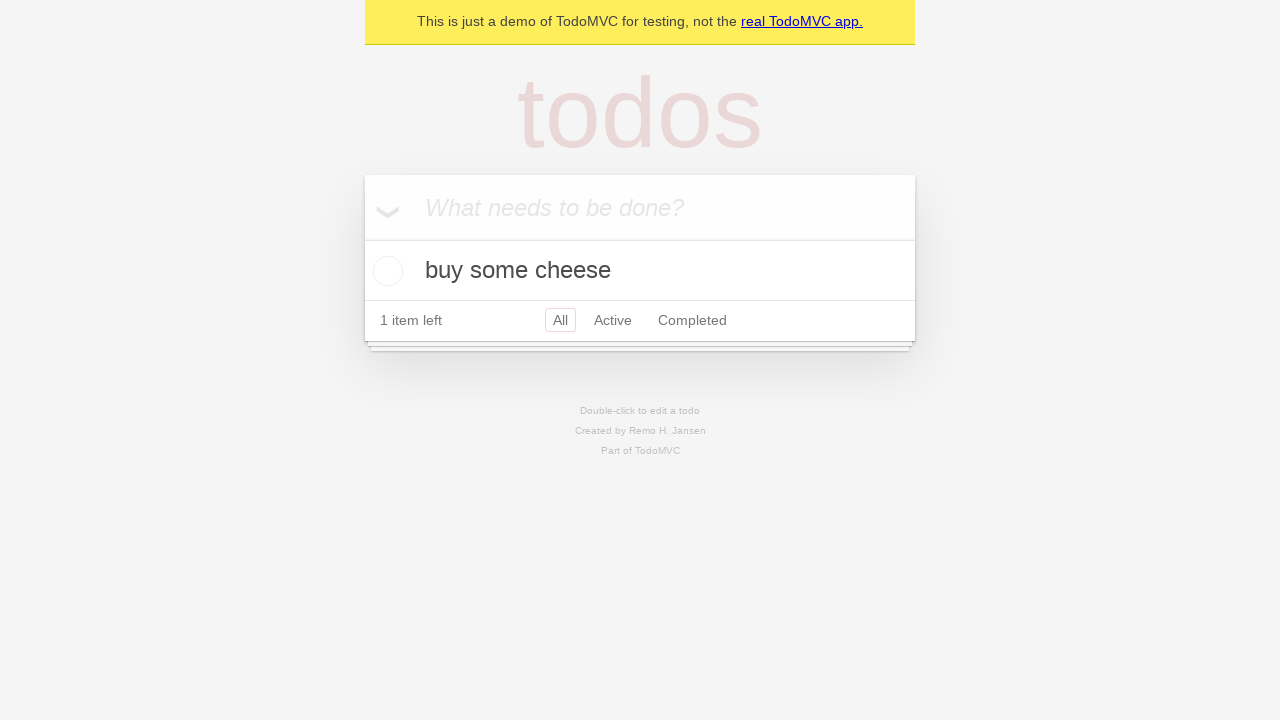

Filled todo input with 'feed the cat' on internal:attr=[placeholder="What needs to be done?"i]
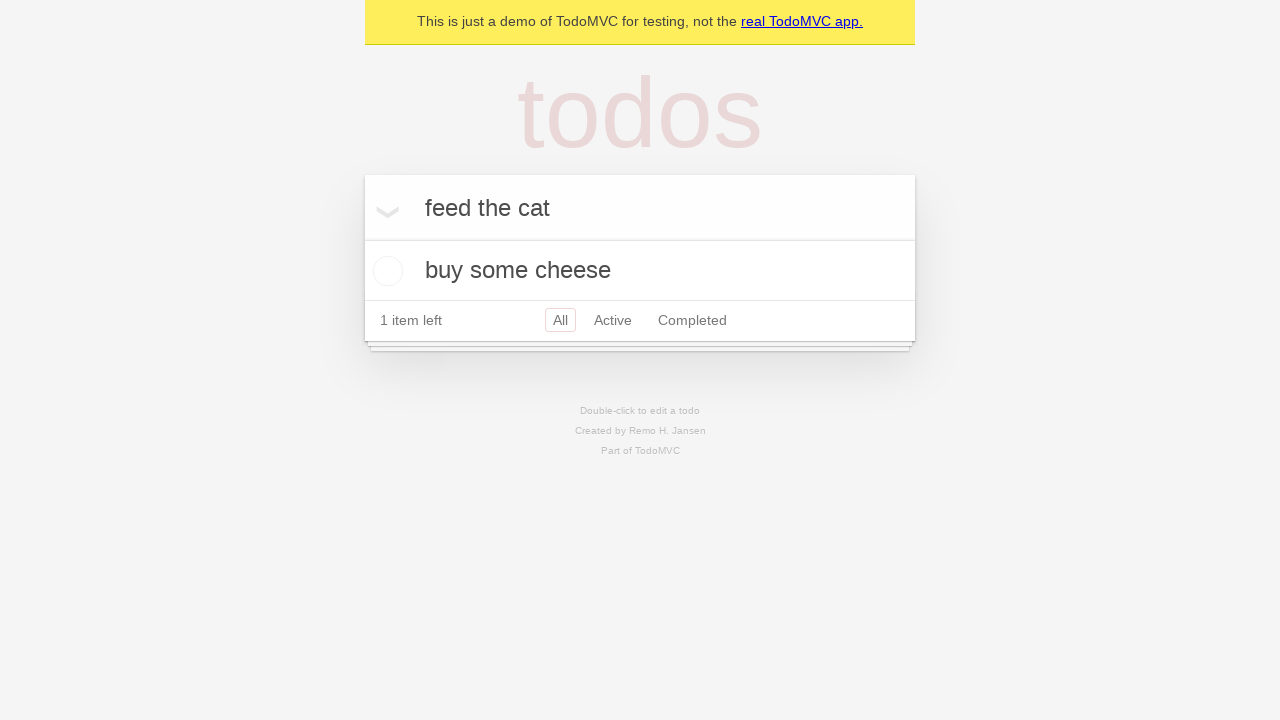

Pressed Enter to create second todo item on internal:attr=[placeholder="What needs to be done?"i]
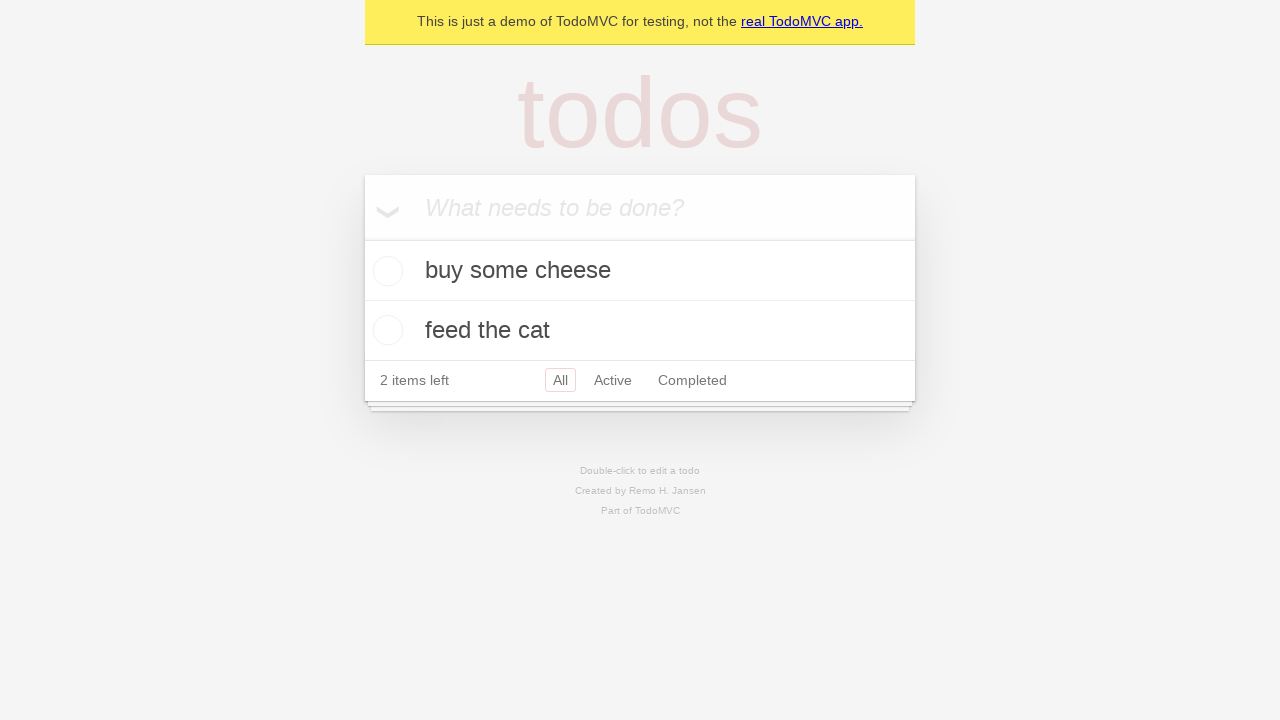

Filled todo input with 'book a doctors appointment' on internal:attr=[placeholder="What needs to be done?"i]
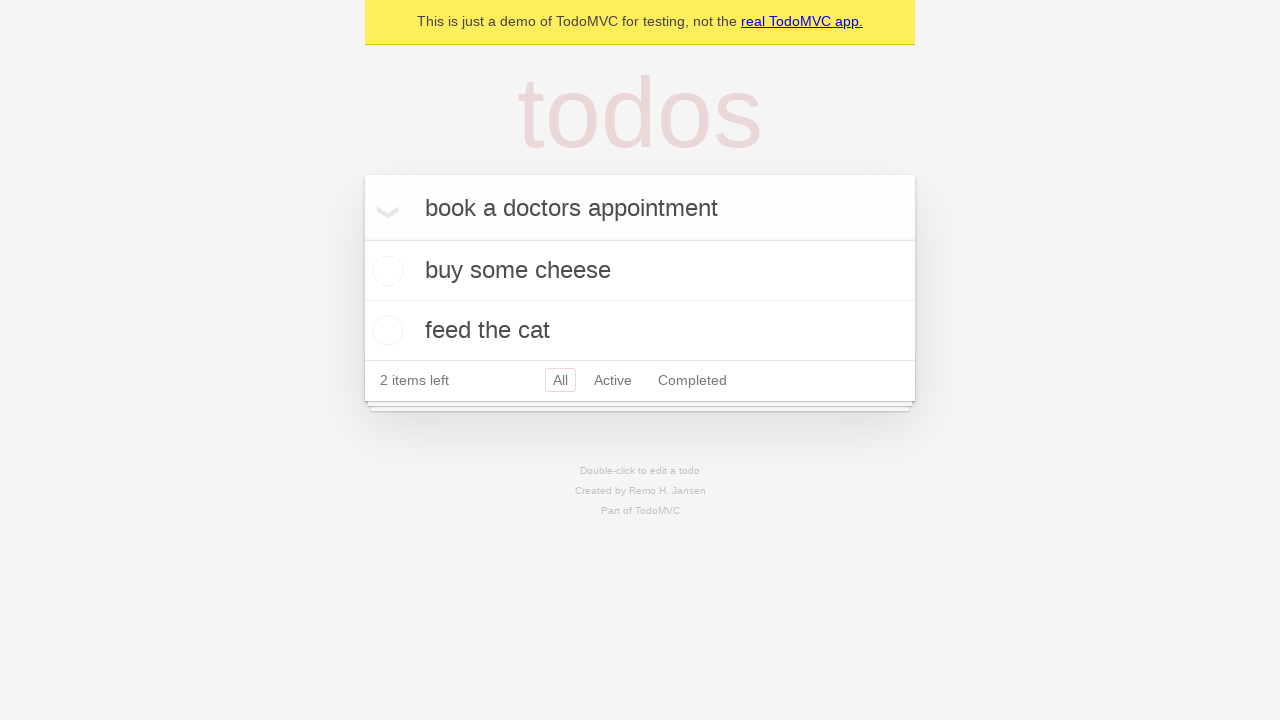

Pressed Enter to create third todo item on internal:attr=[placeholder="What needs to be done?"i]
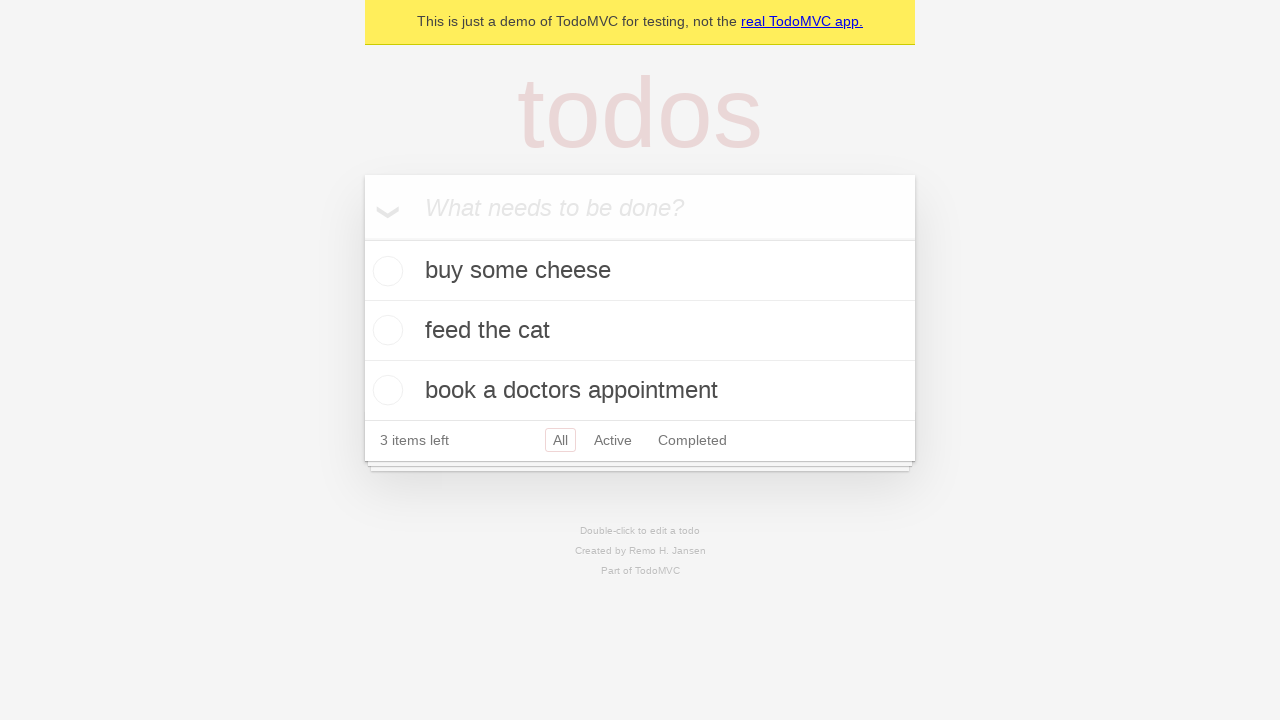

Waited for all 3 todo items to be created
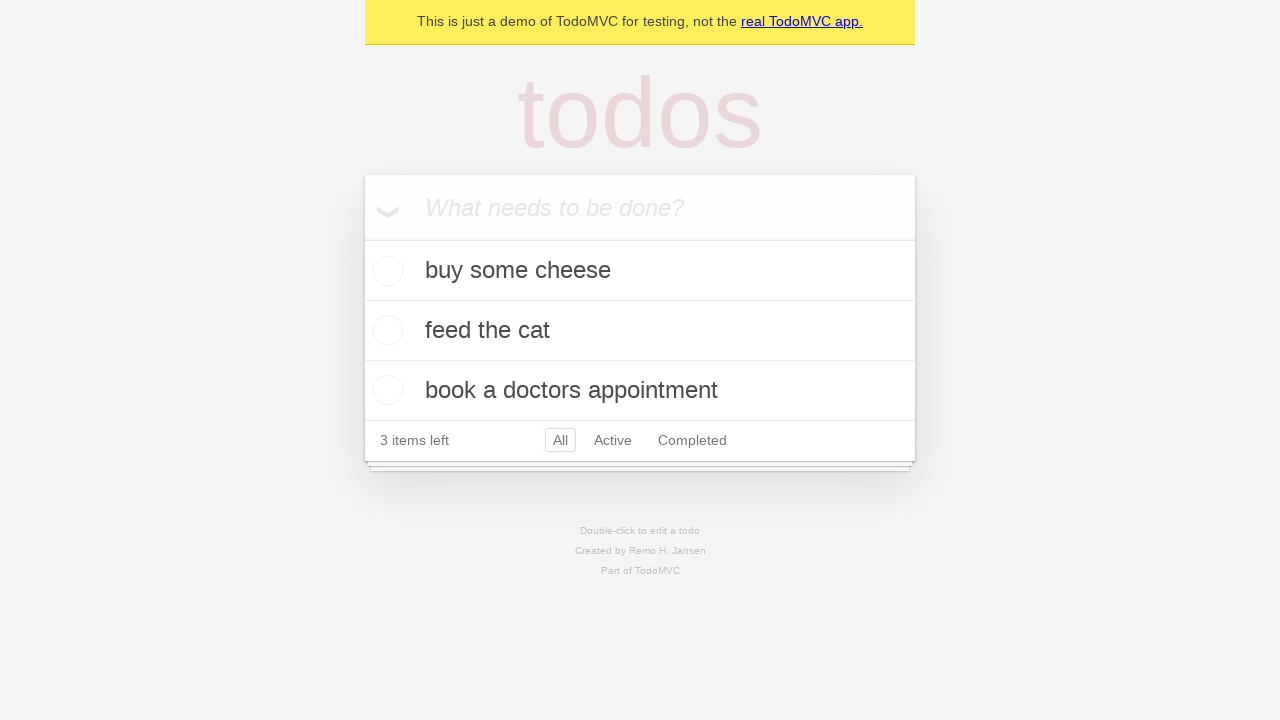

Clicked 'Mark all as complete' checkbox to complete all todo items at (362, 238) on internal:label="Mark all as complete"i
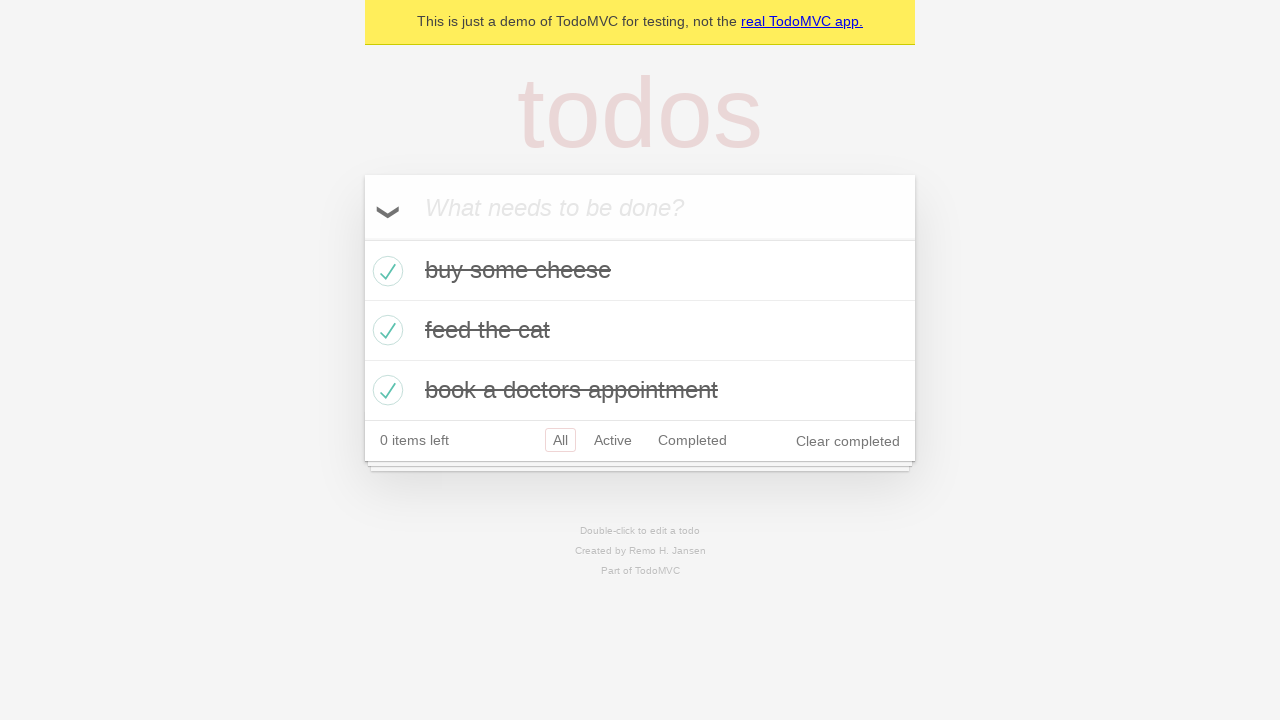

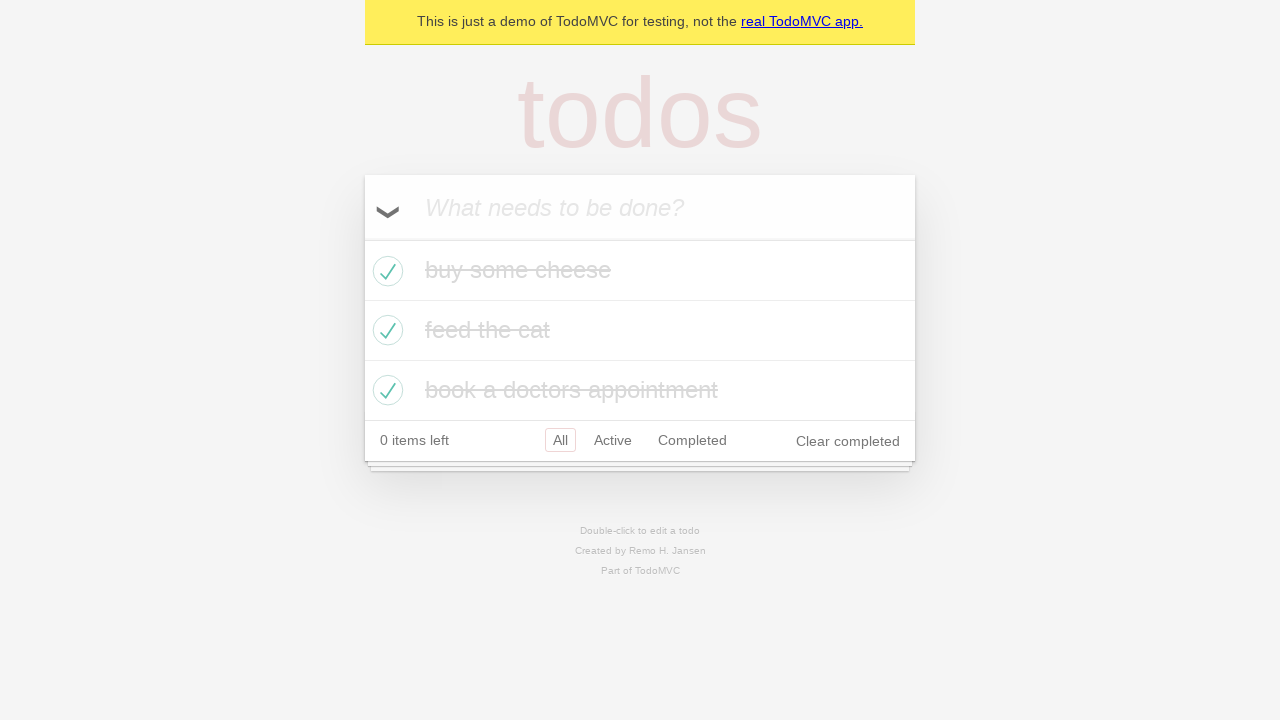